Tests opening a new browser window and navigating to a second URL, demonstrating multi-window handling in browser automation.

Starting URL: https://demo.guru99.com/test/newtours/

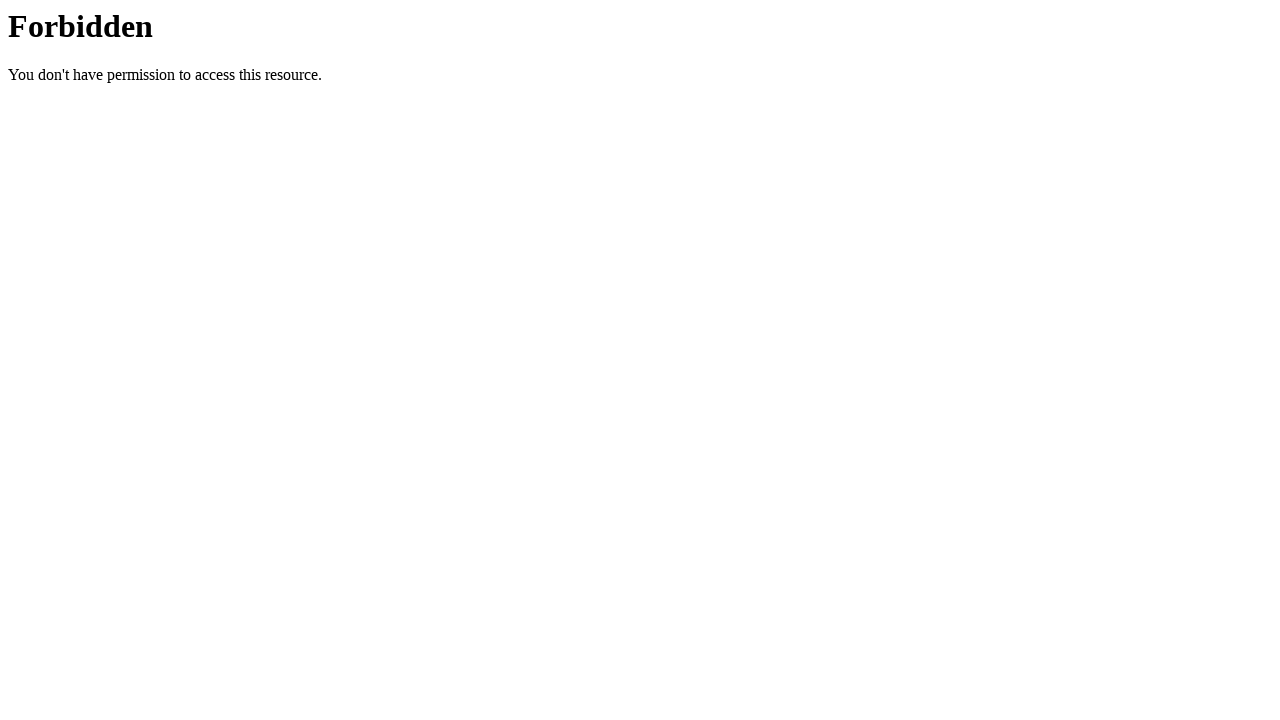

Set viewport size to 1920x1080
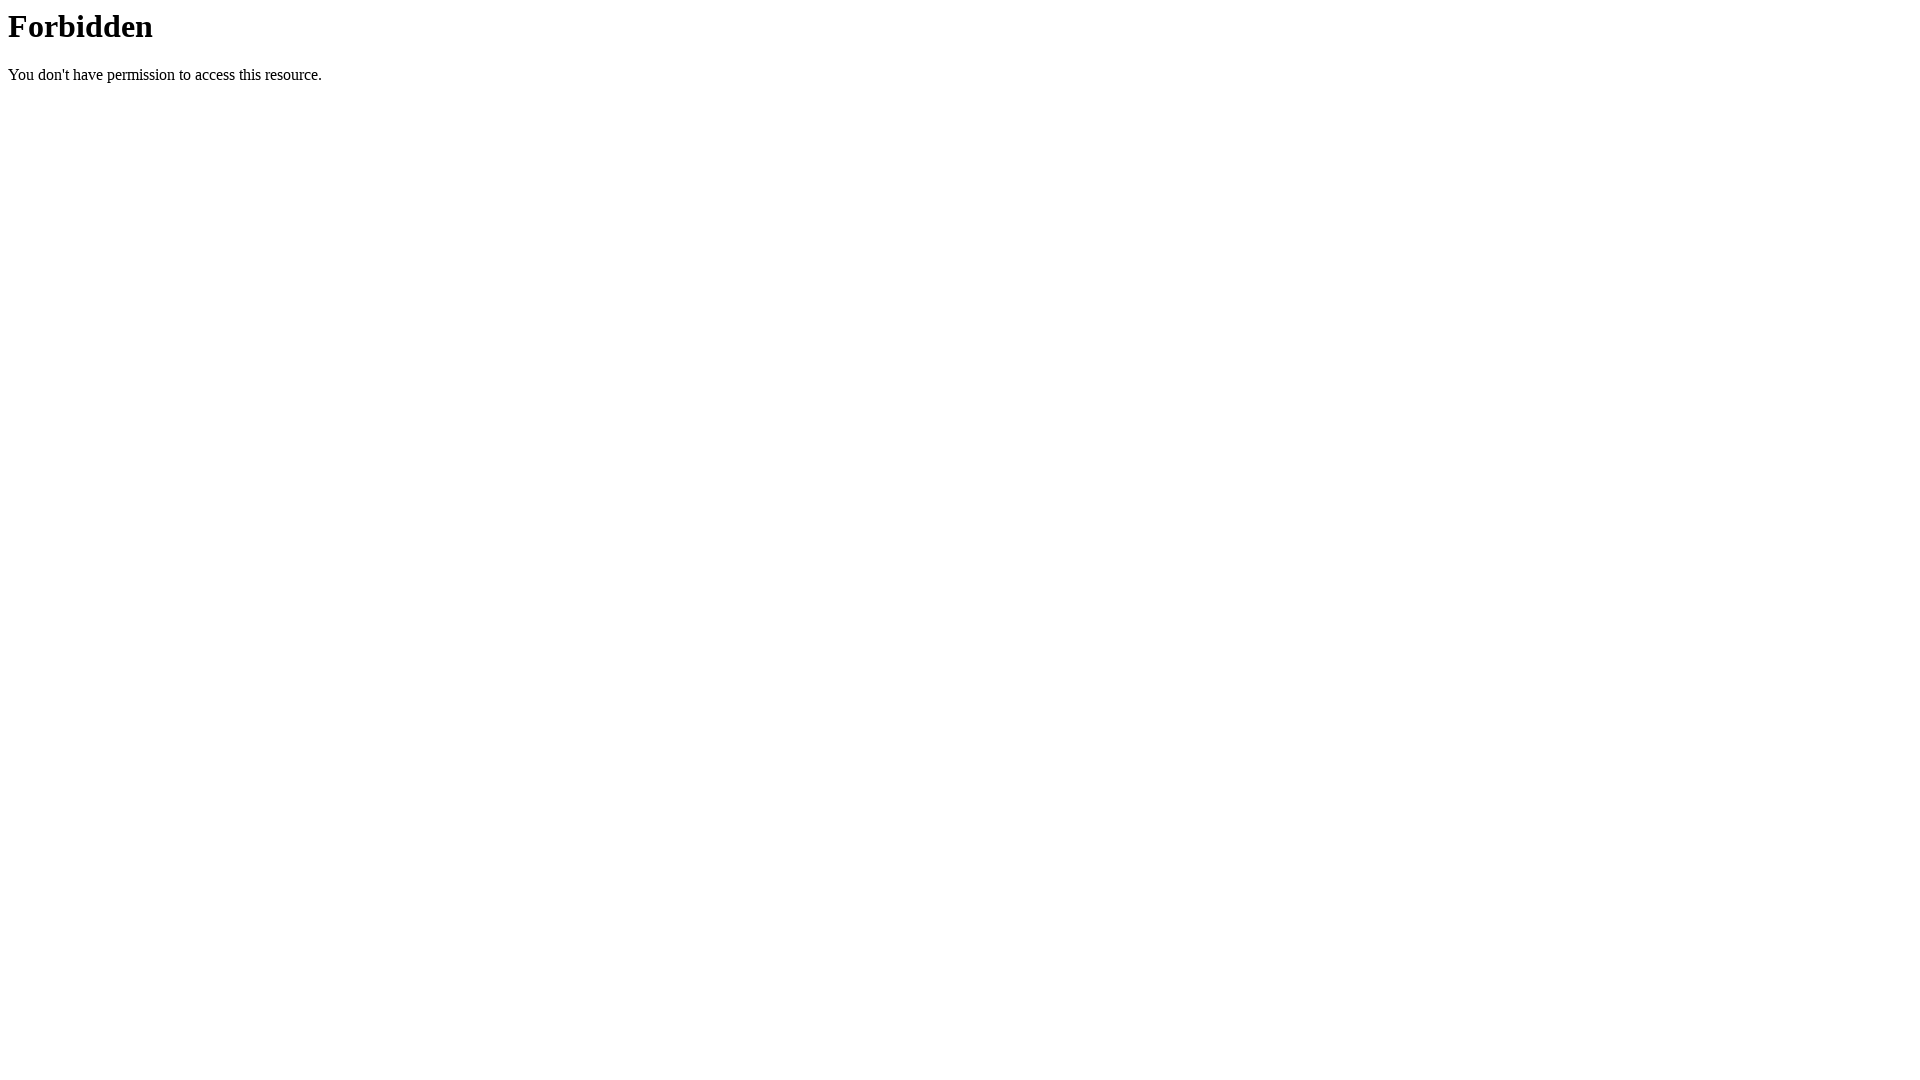

Opened a new browser window
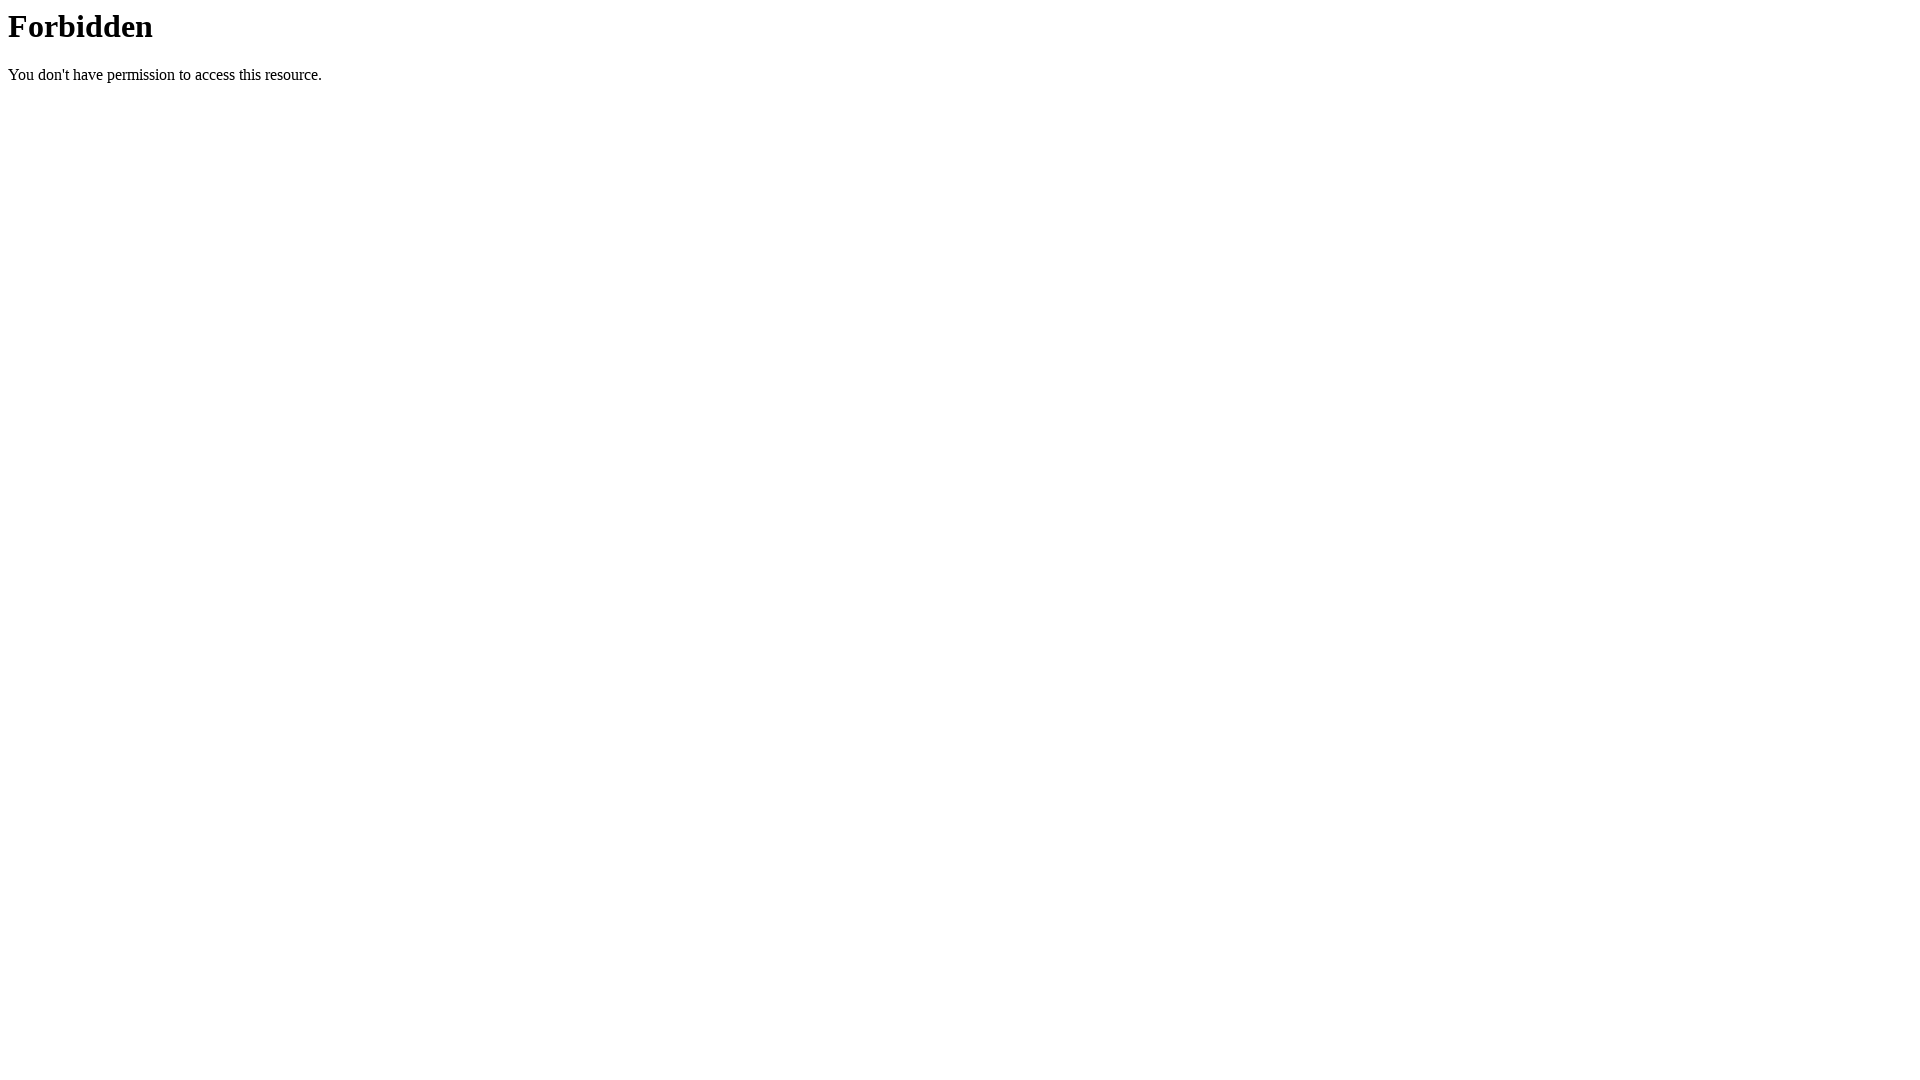

Navigated to Orange HRM login page in new window
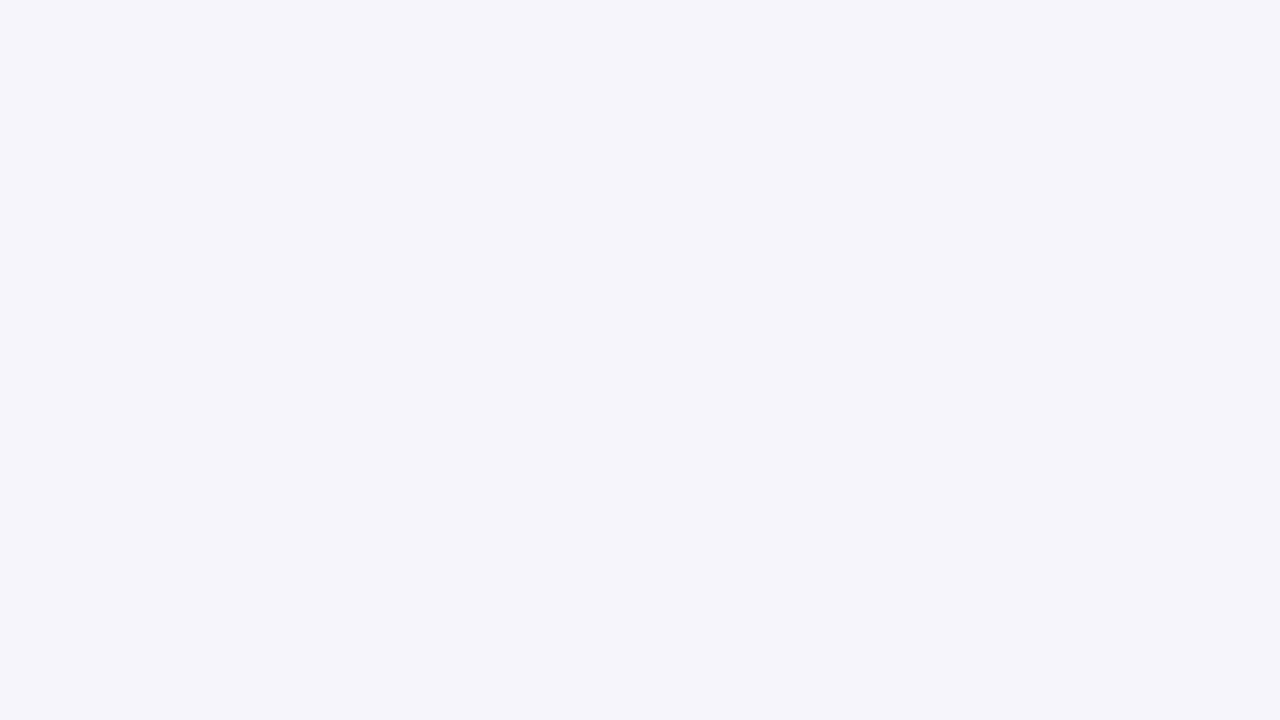

Waited for new page to load (domcontentloaded state)
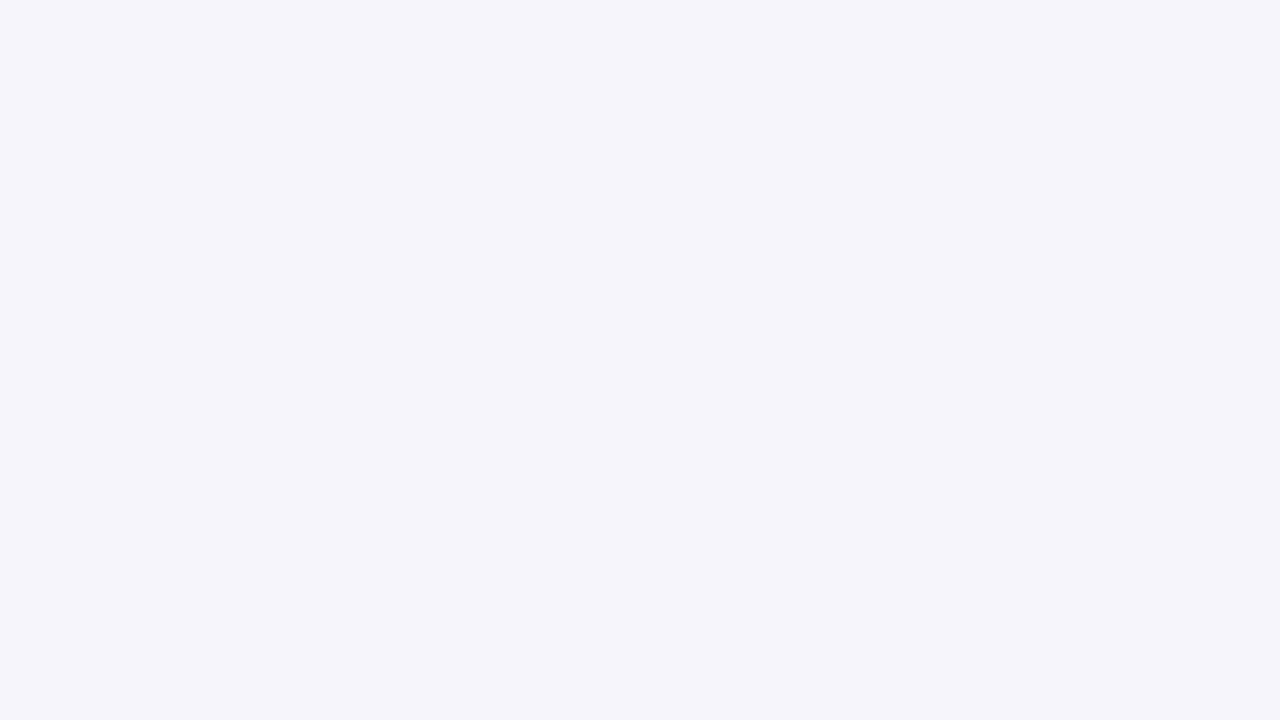

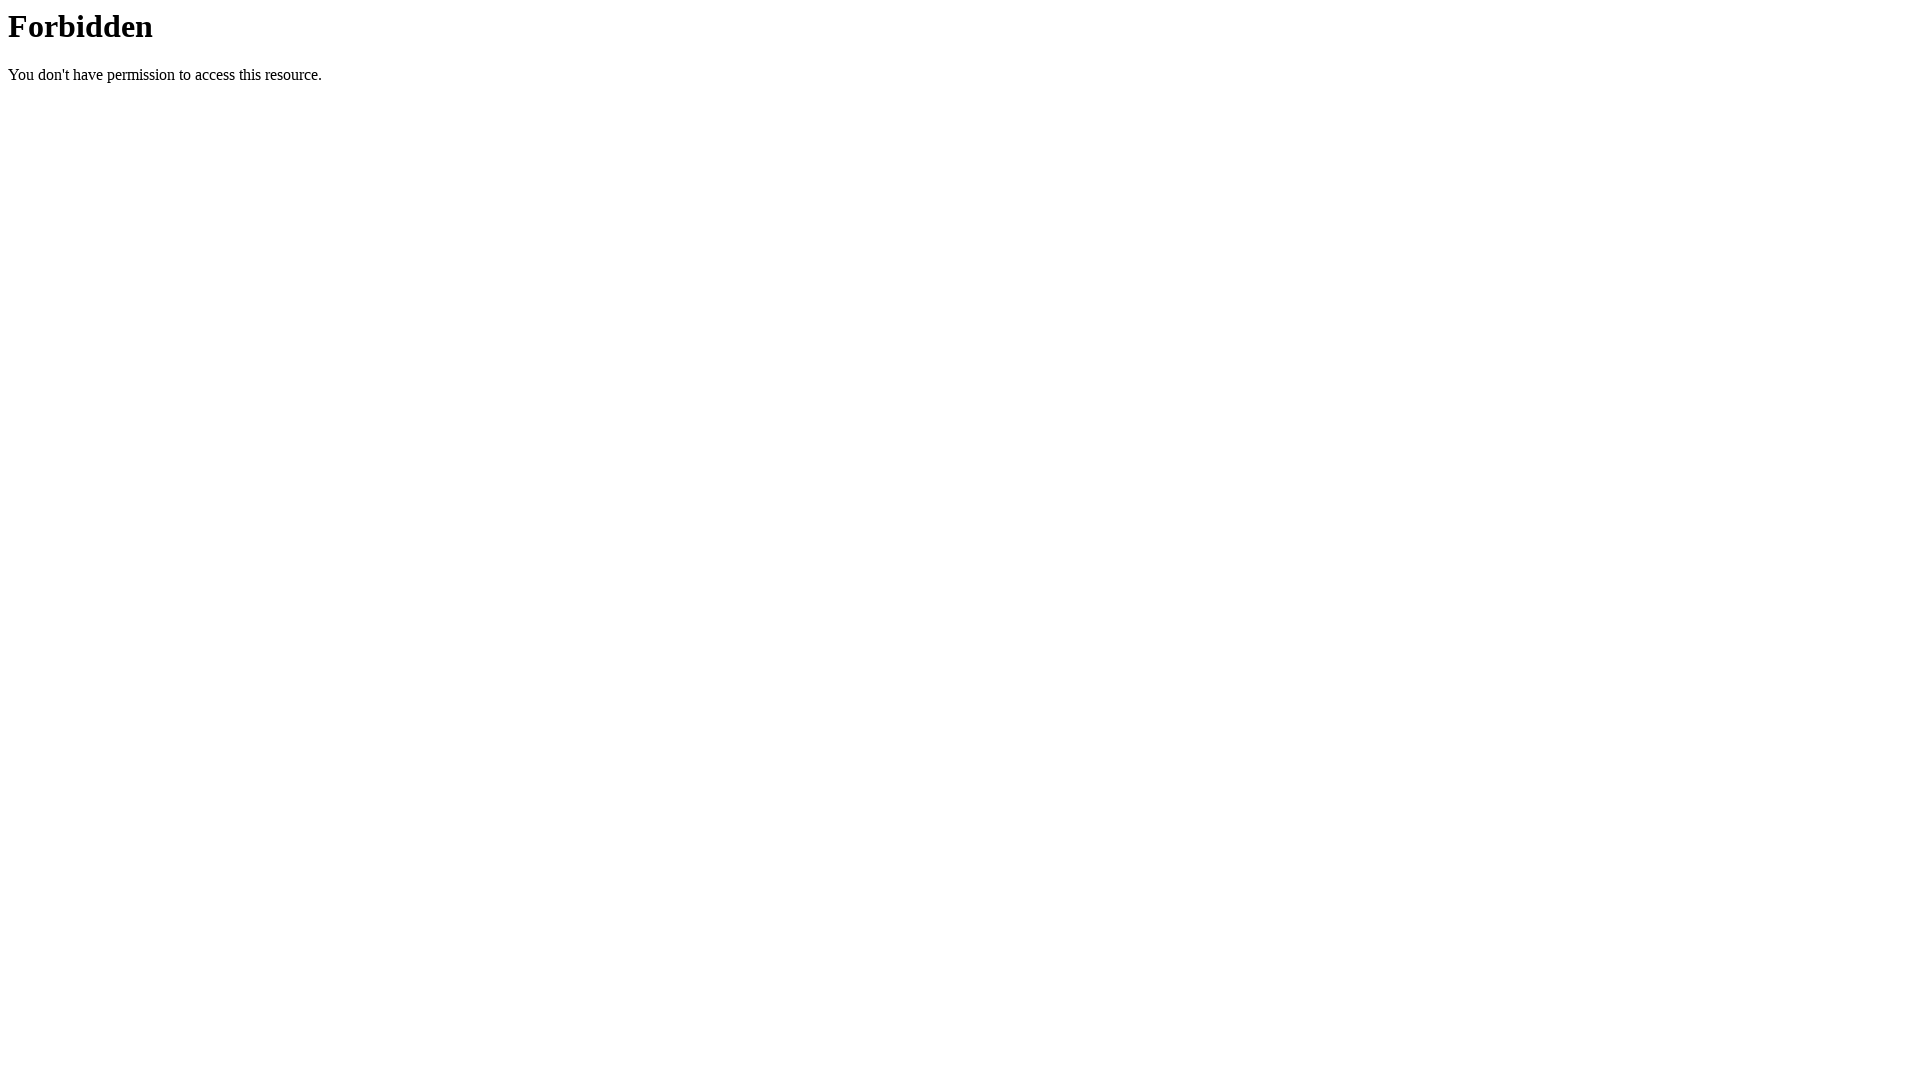